Performs a right-click context menu interaction on the Selenium WebDriver heading element and navigates through menu options

Starting URL: https://www.selenium.dev

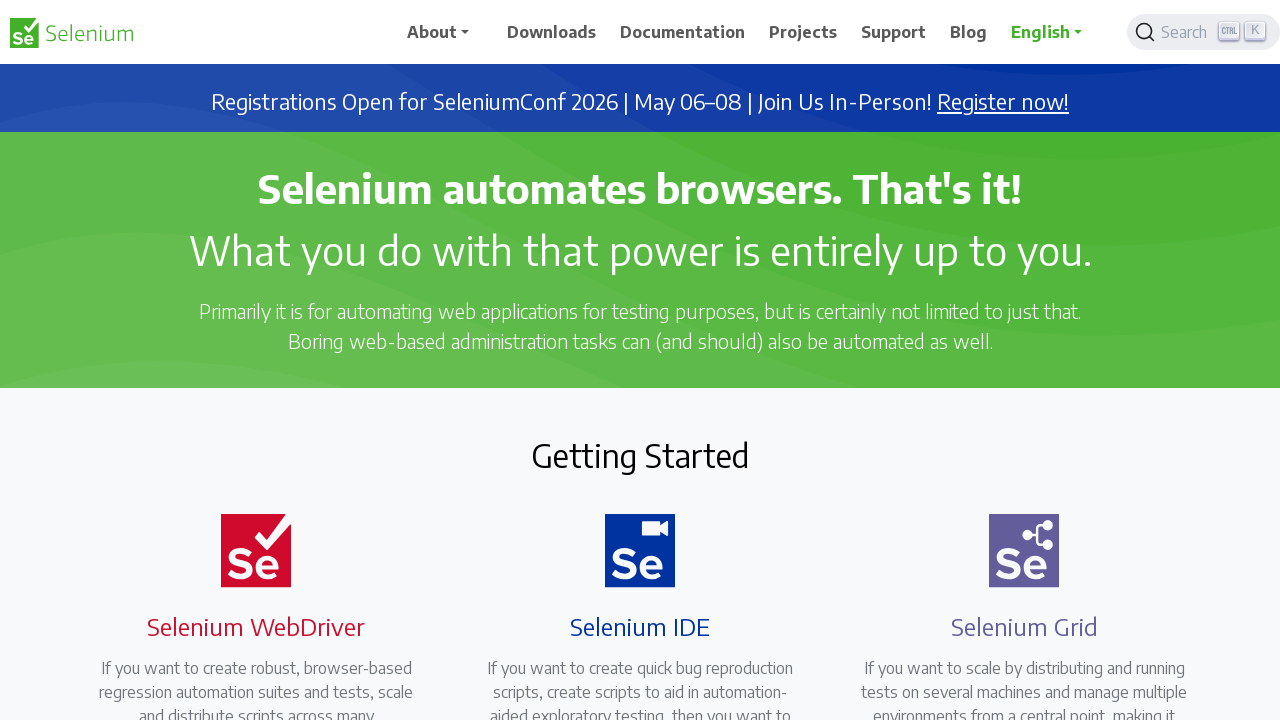

Waited 4 seconds for page to load
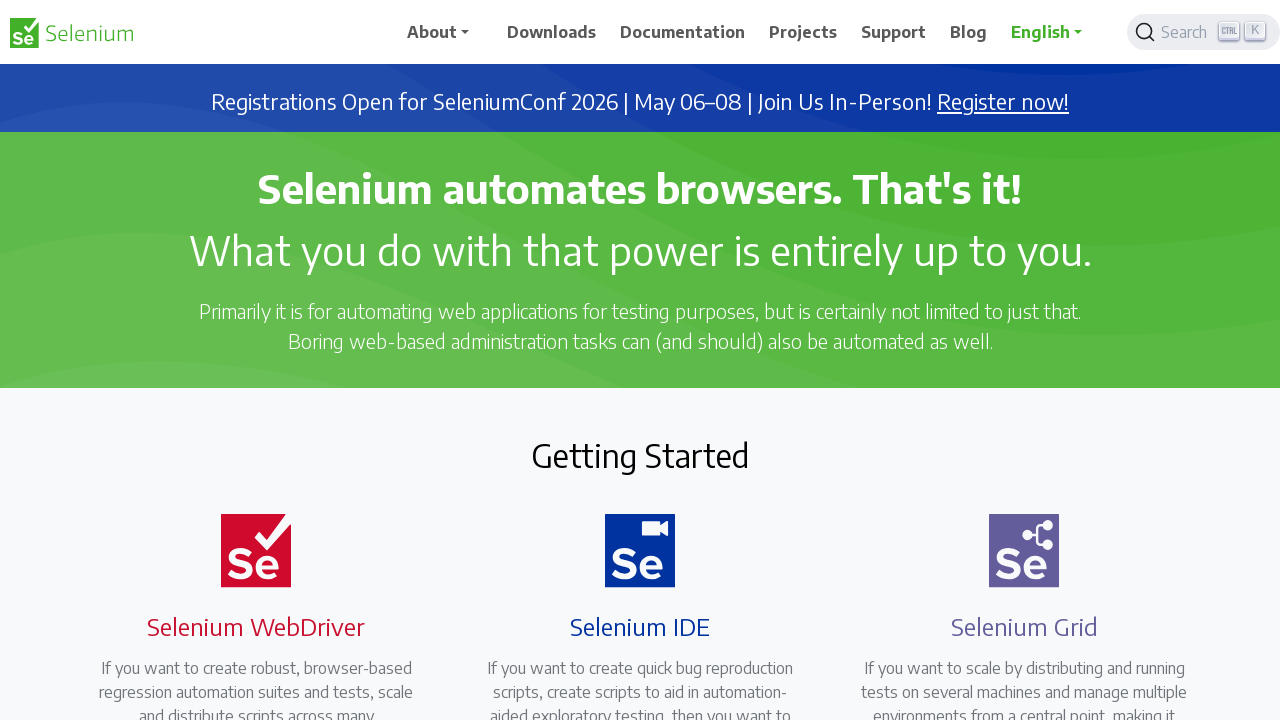

Located the Selenium WebDriver heading element
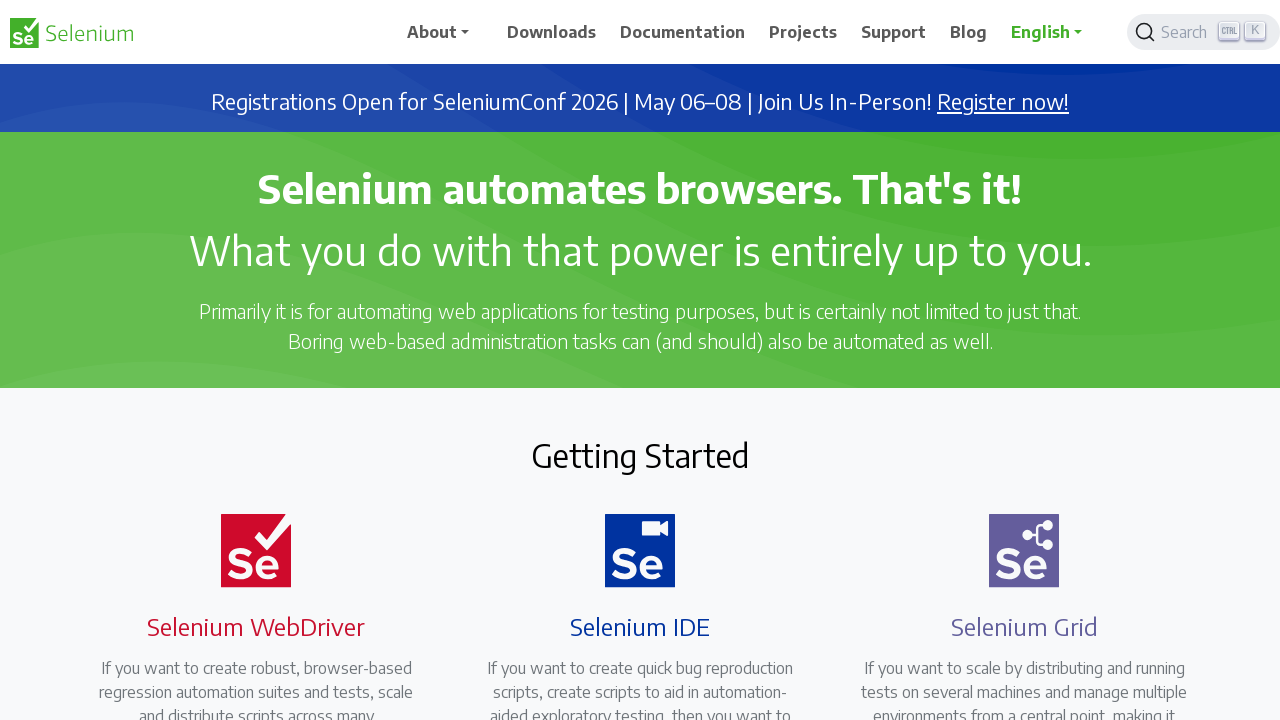

Right-clicked on the Selenium WebDriver heading to open context menu at (256, 626) on xpath=//h4[.='Selenium WebDriver']
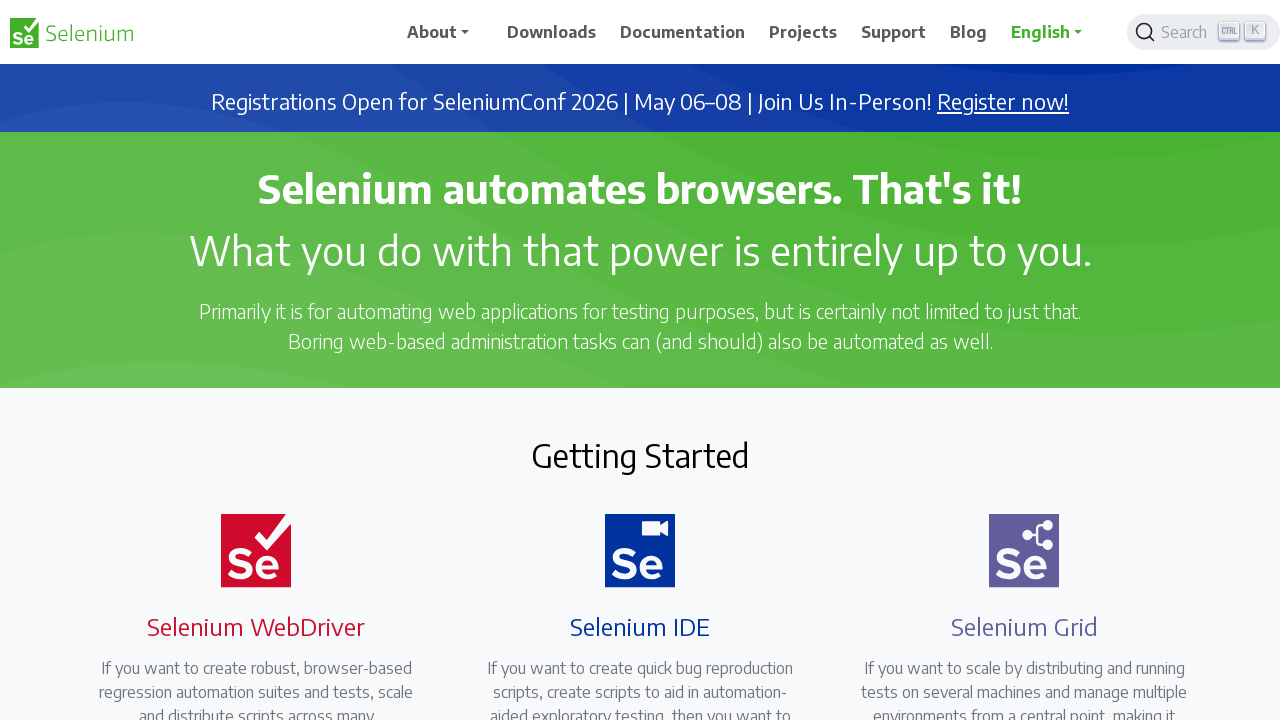

Pressed ArrowDown in context menu (iteration 1/9)
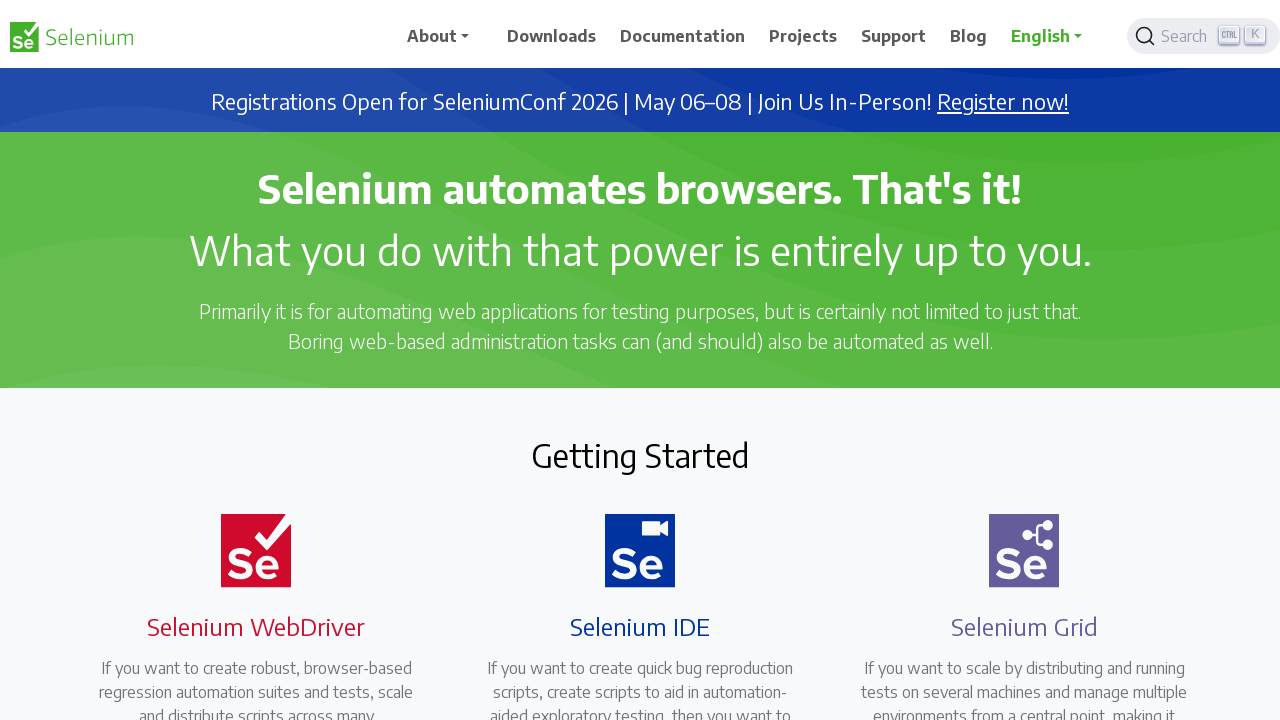

Waited 1 second for menu to respond
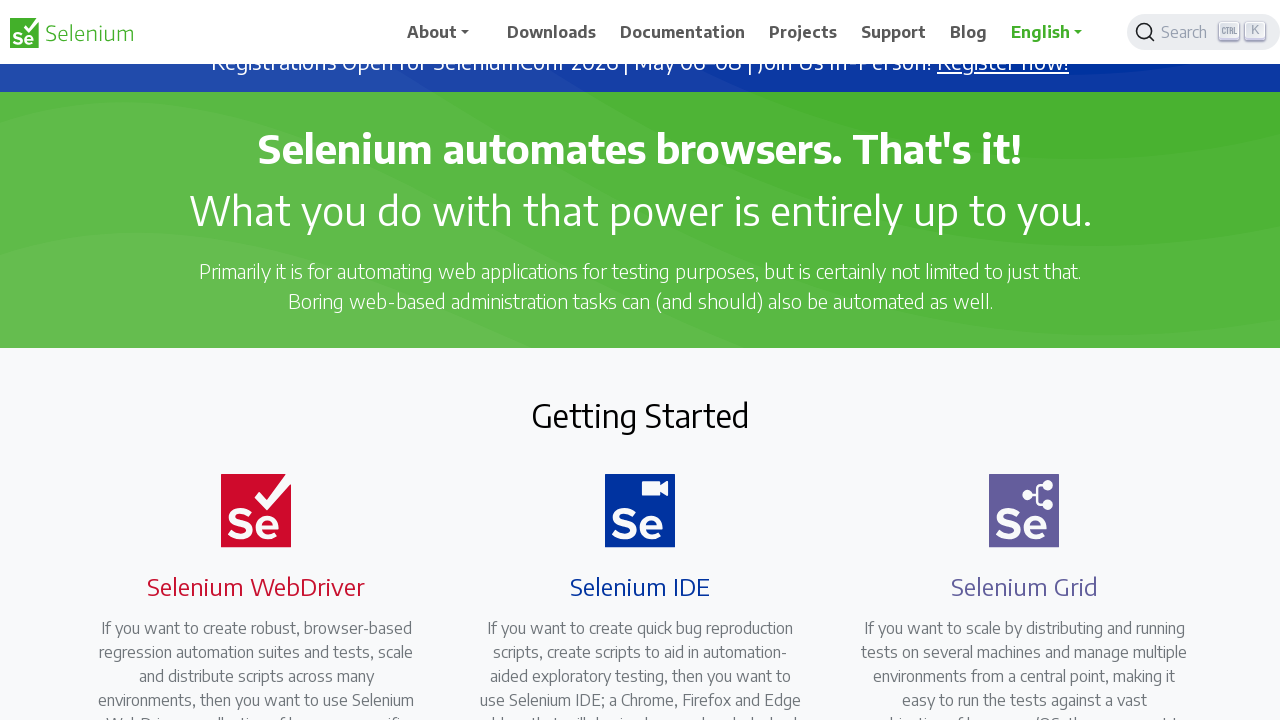

Pressed ArrowDown in context menu (iteration 2/9)
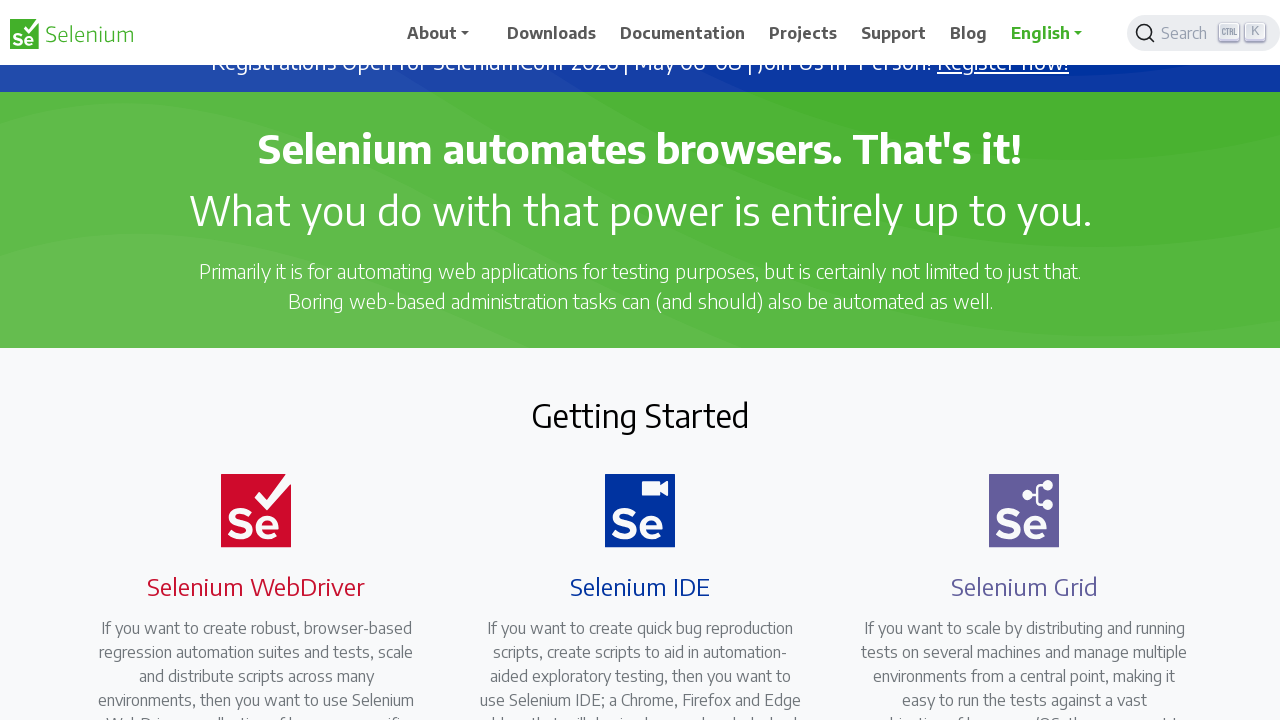

Waited 1 second for menu to respond
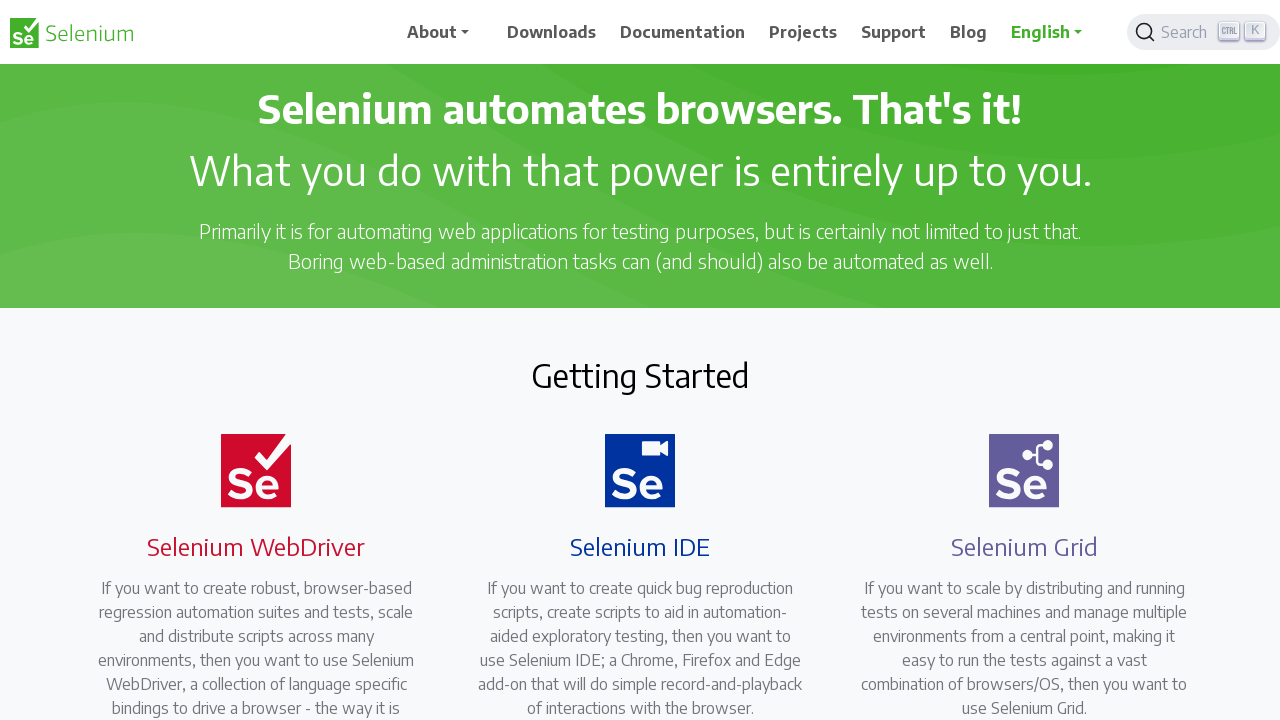

Pressed ArrowDown in context menu (iteration 3/9)
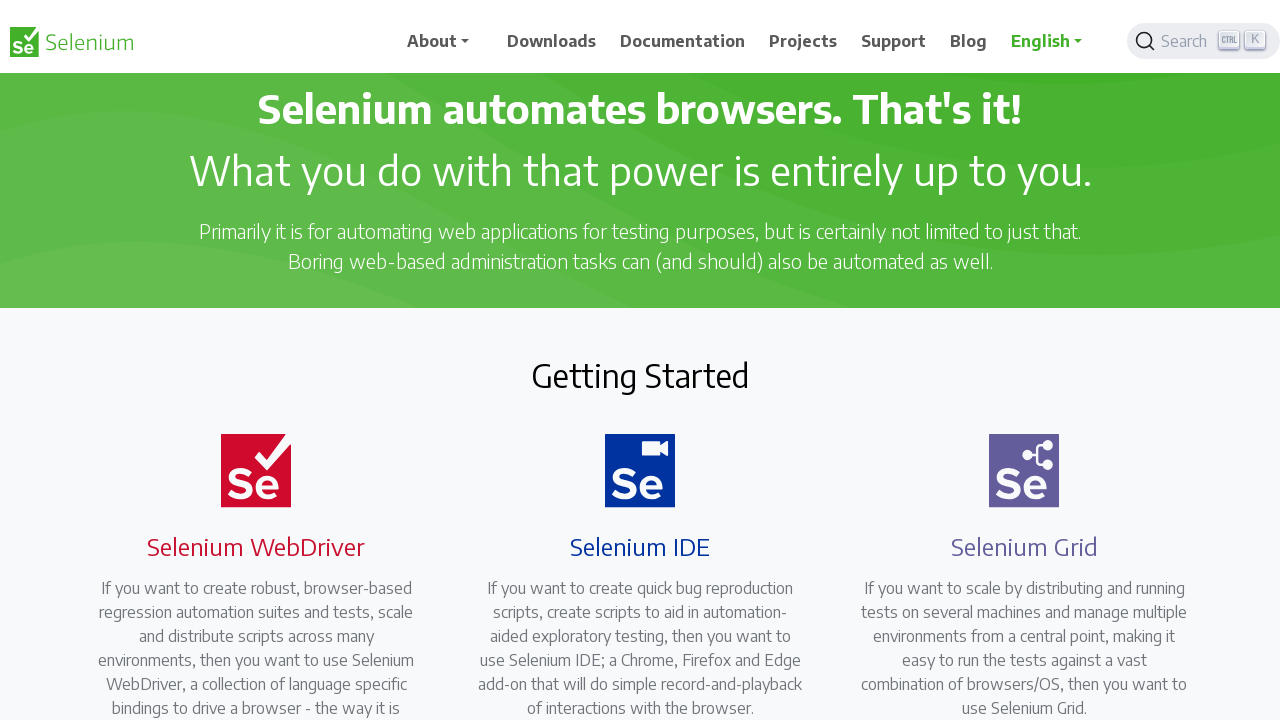

Waited 1 second for menu to respond
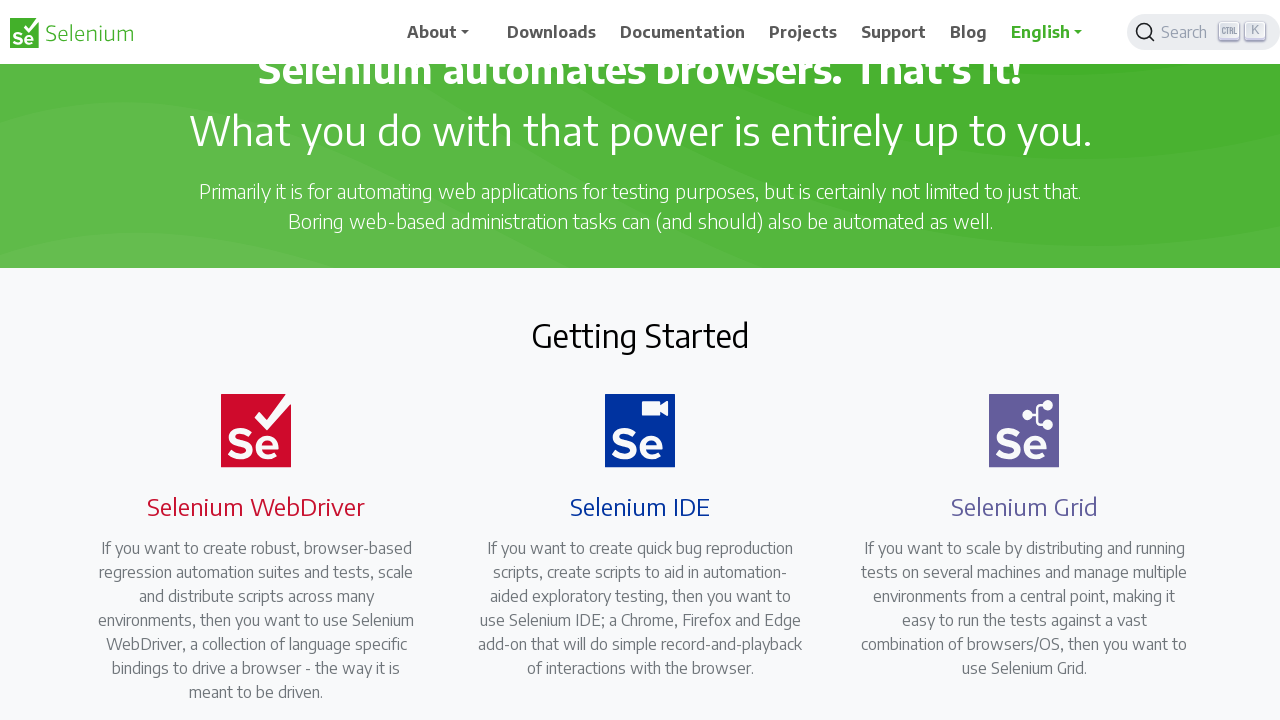

Pressed ArrowDown in context menu (iteration 4/9)
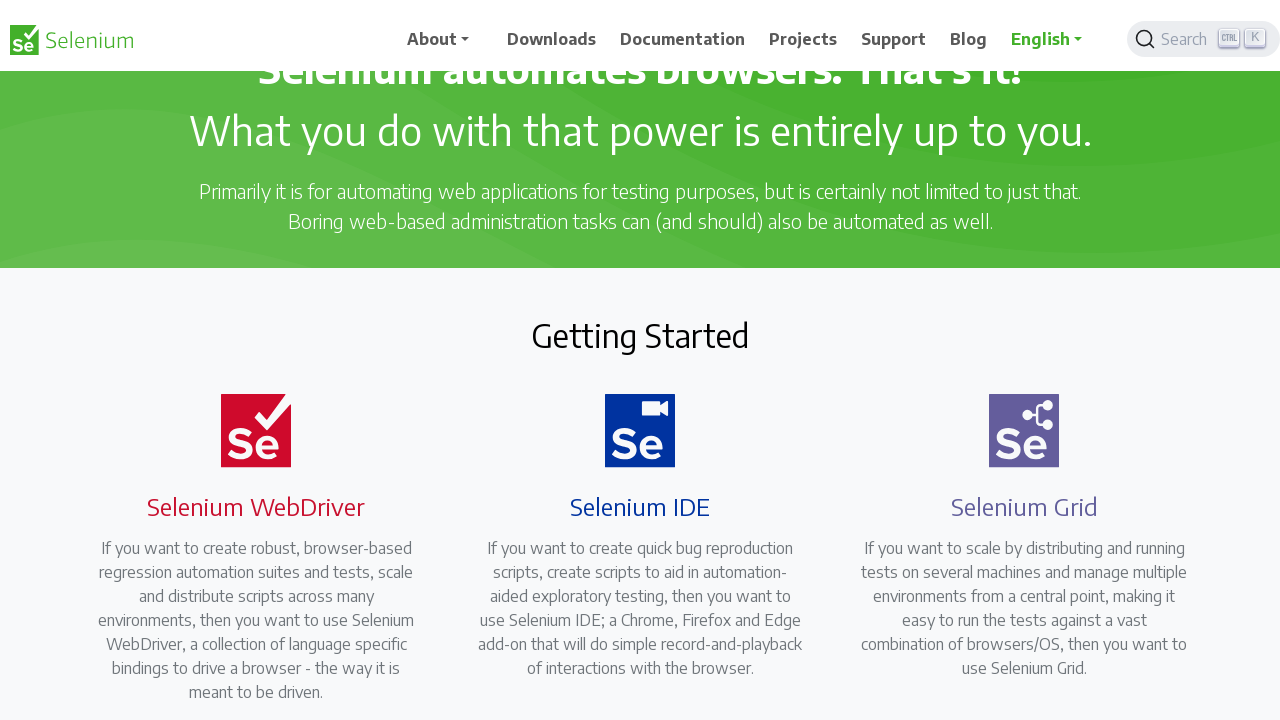

Waited 1 second for menu to respond
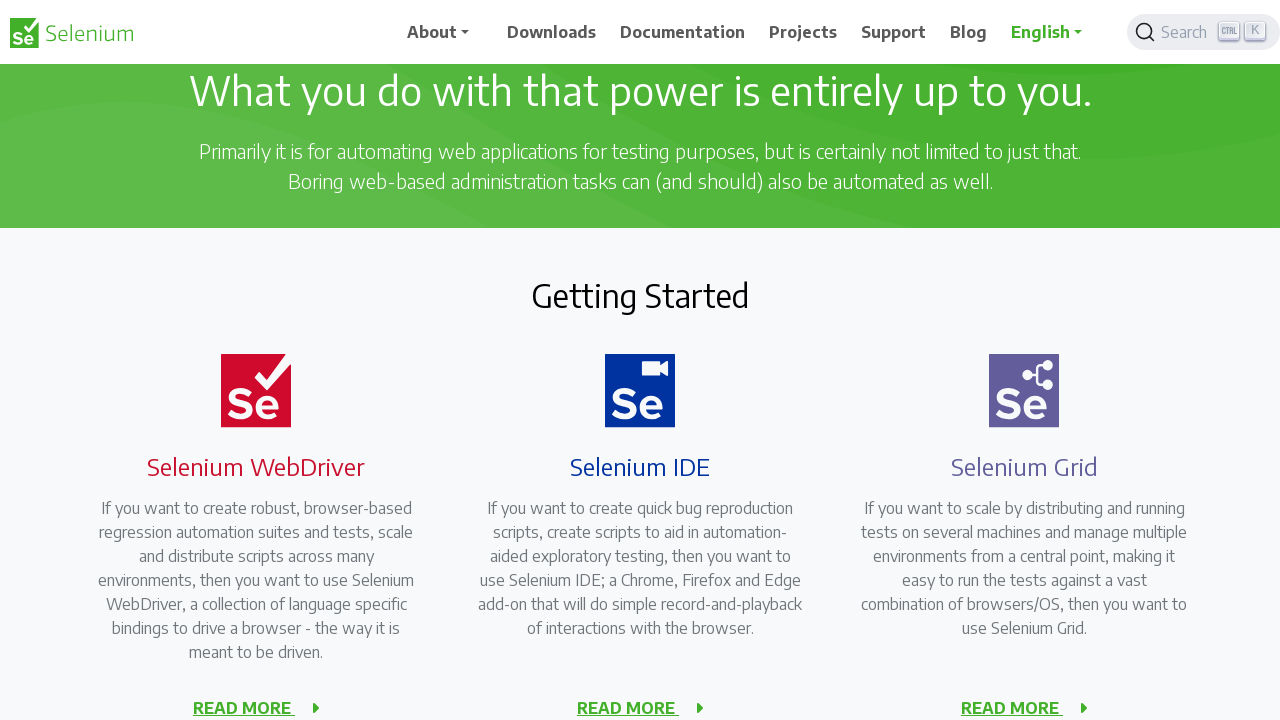

Pressed ArrowDown in context menu (iteration 5/9)
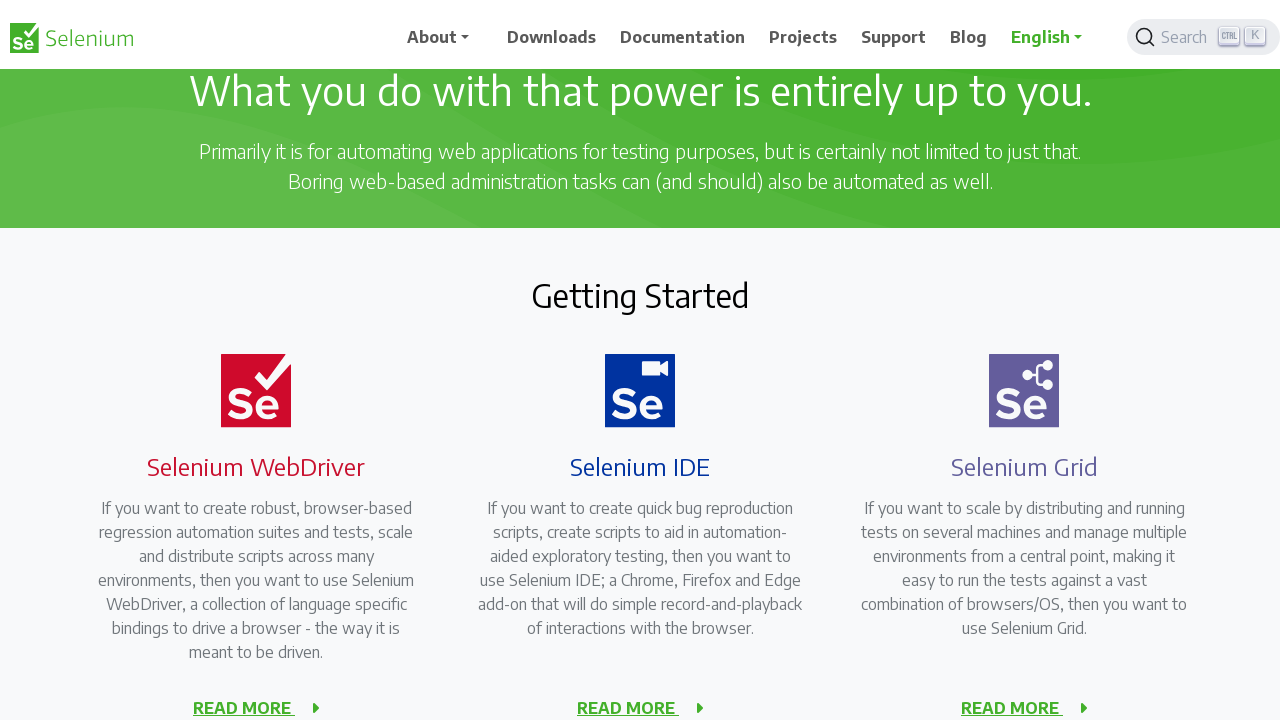

Waited 1 second for menu to respond
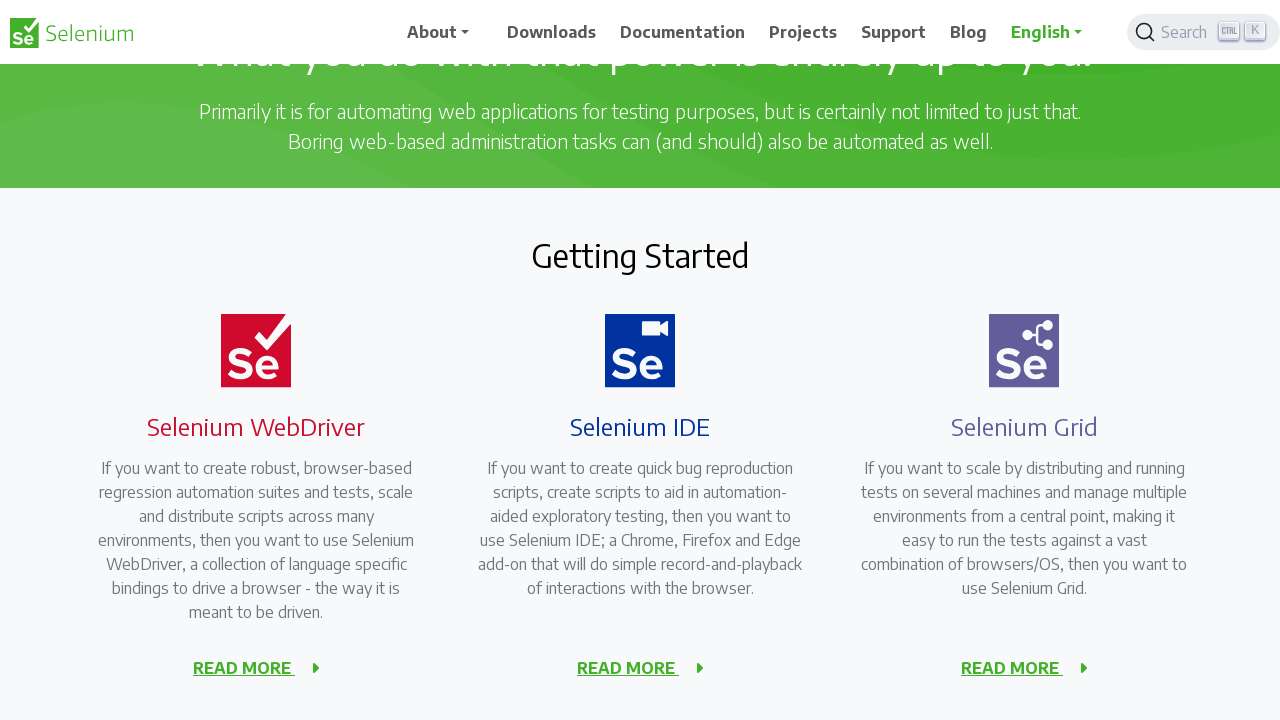

Pressed ArrowDown in context menu (iteration 6/9)
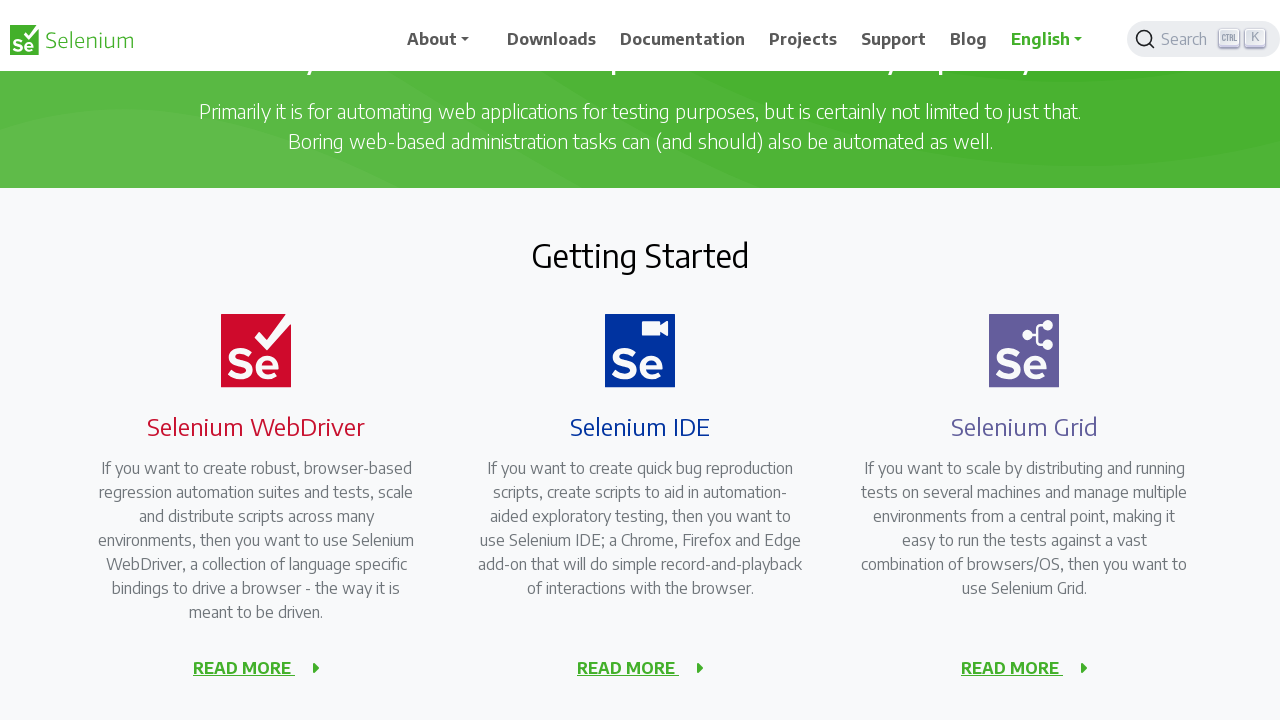

Waited 1 second for menu to respond
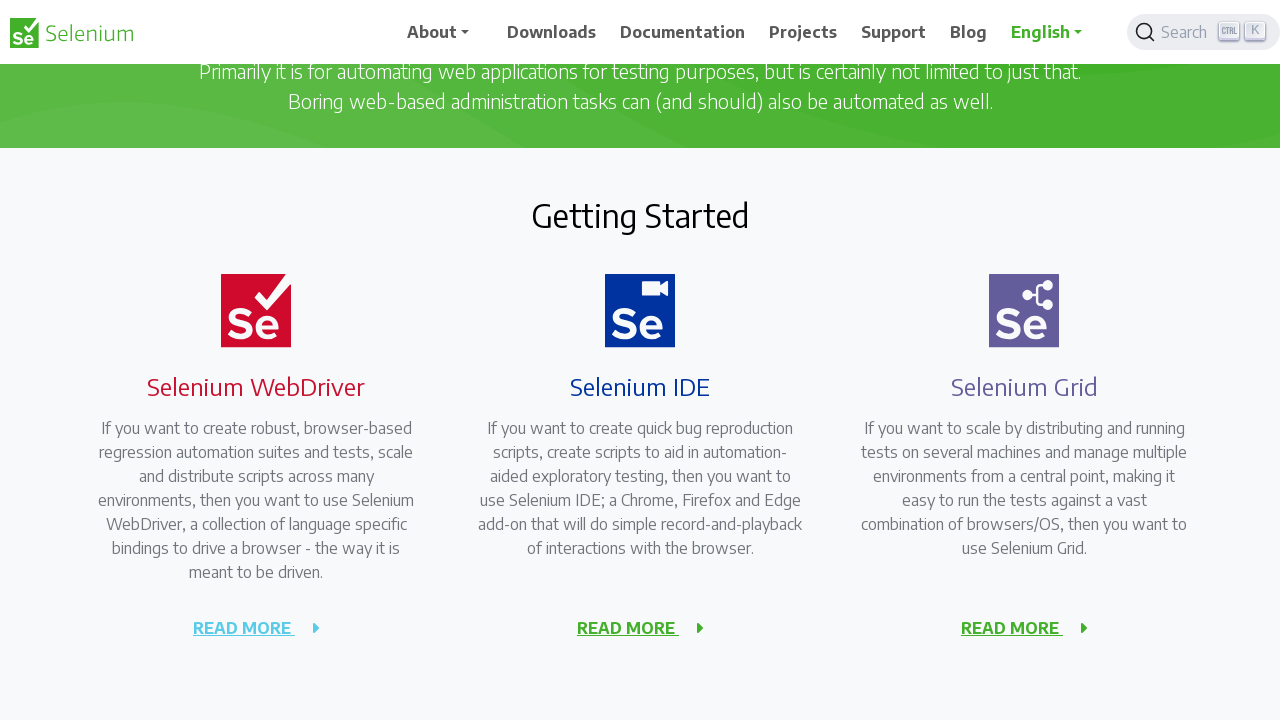

Pressed ArrowDown in context menu (iteration 7/9)
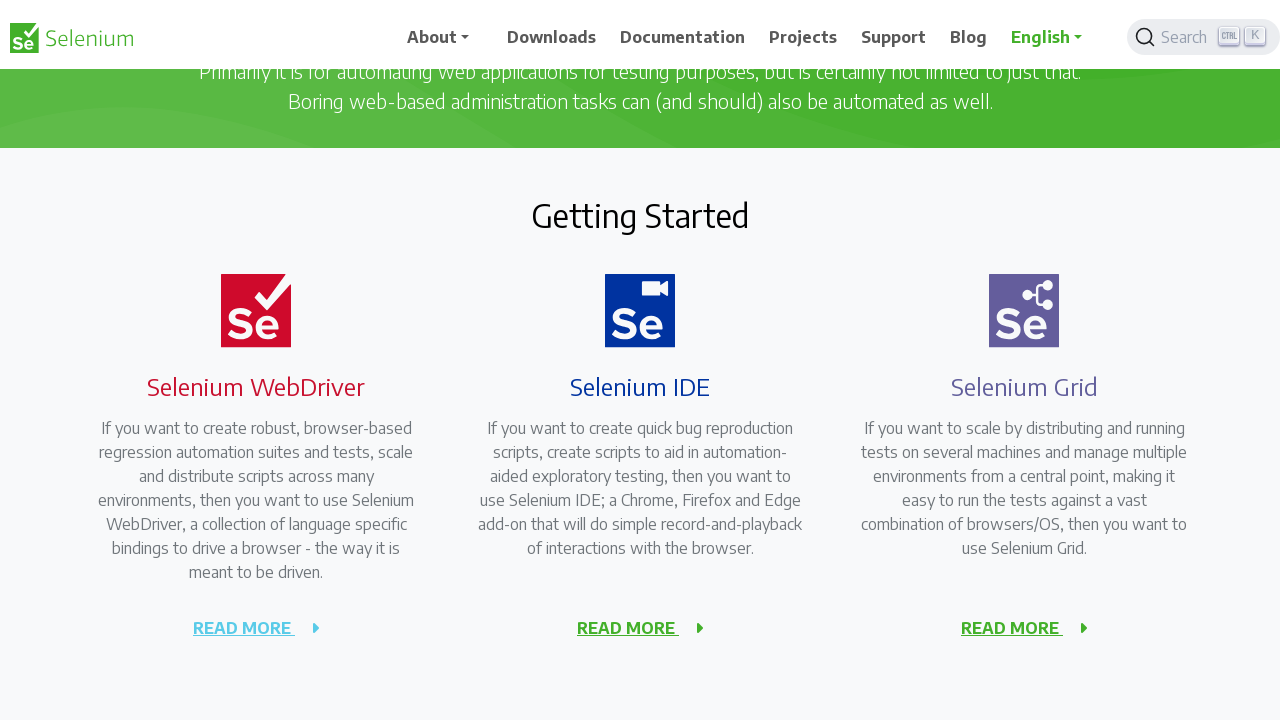

Waited 1 second for menu to respond
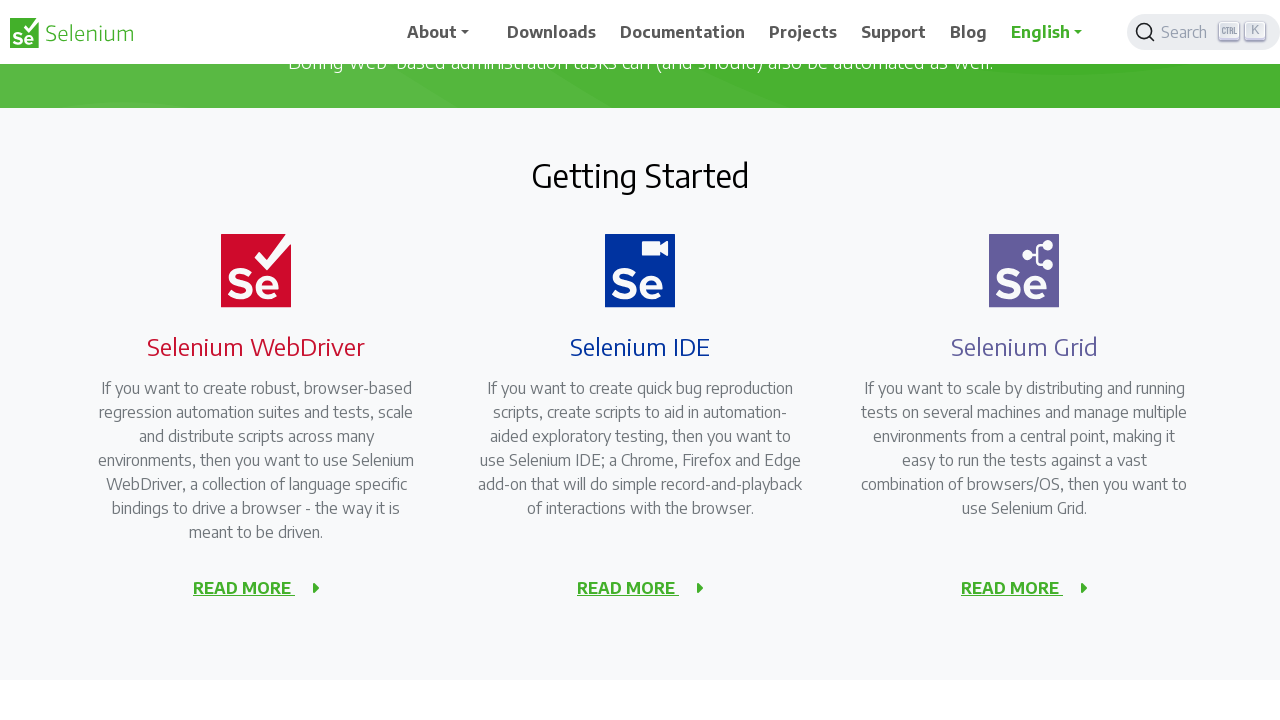

Pressed ArrowDown in context menu (iteration 8/9)
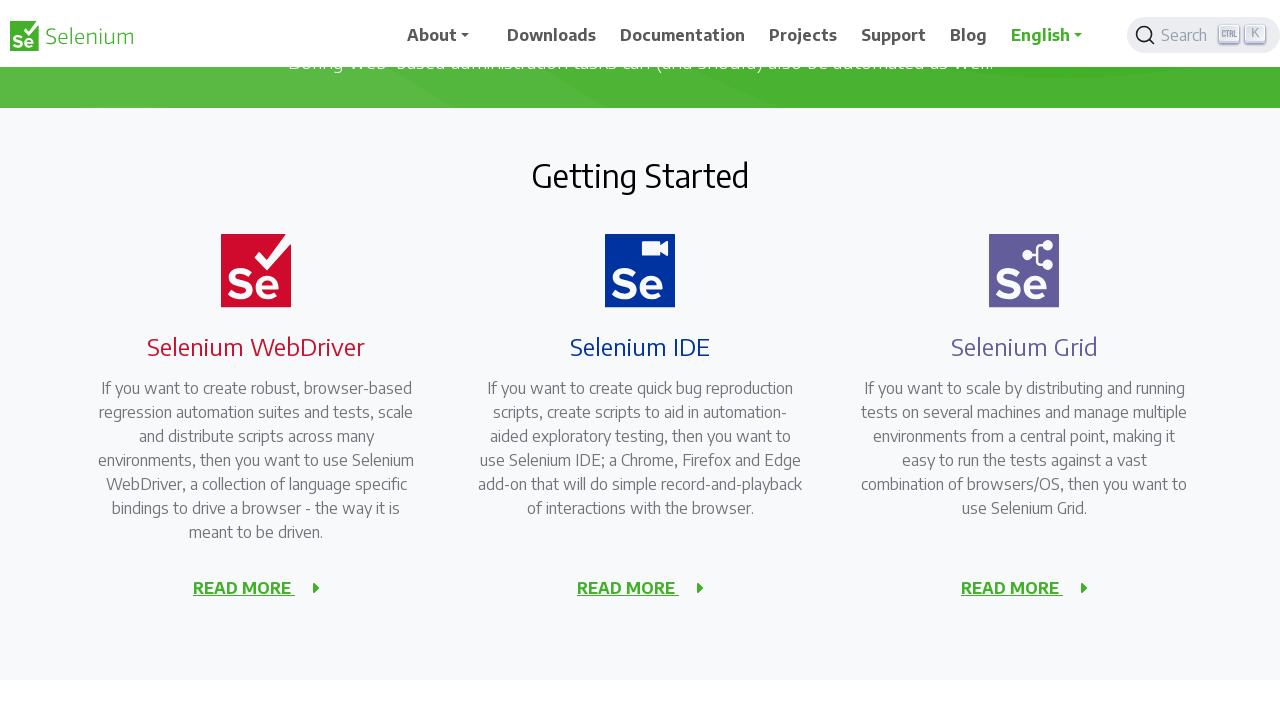

Waited 1 second for menu to respond
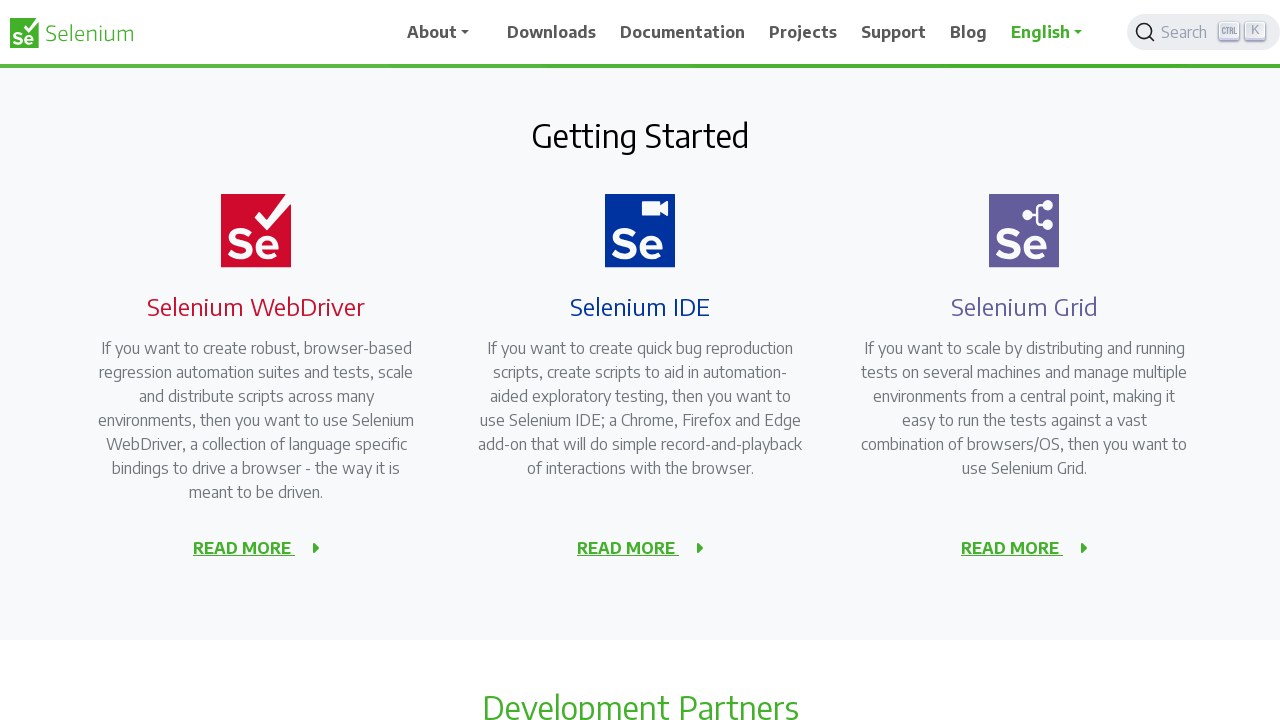

Pressed ArrowDown in context menu (iteration 9/9)
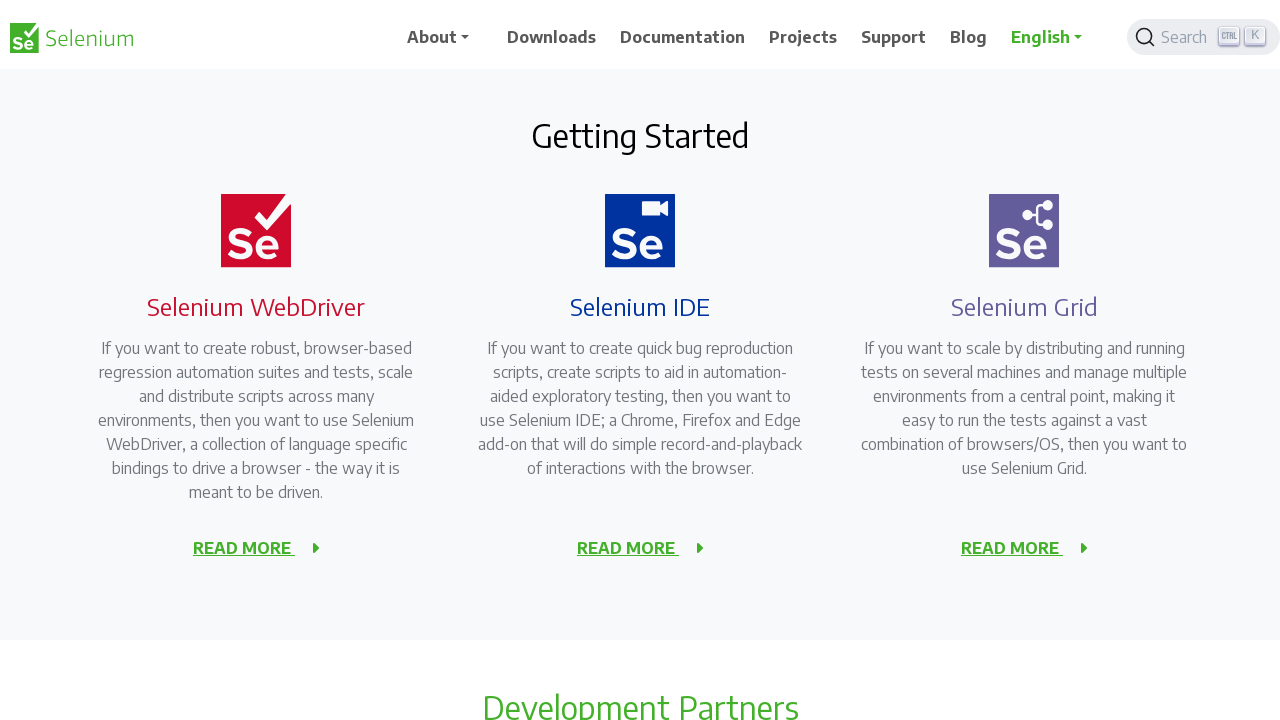

Waited 1 second for menu to respond
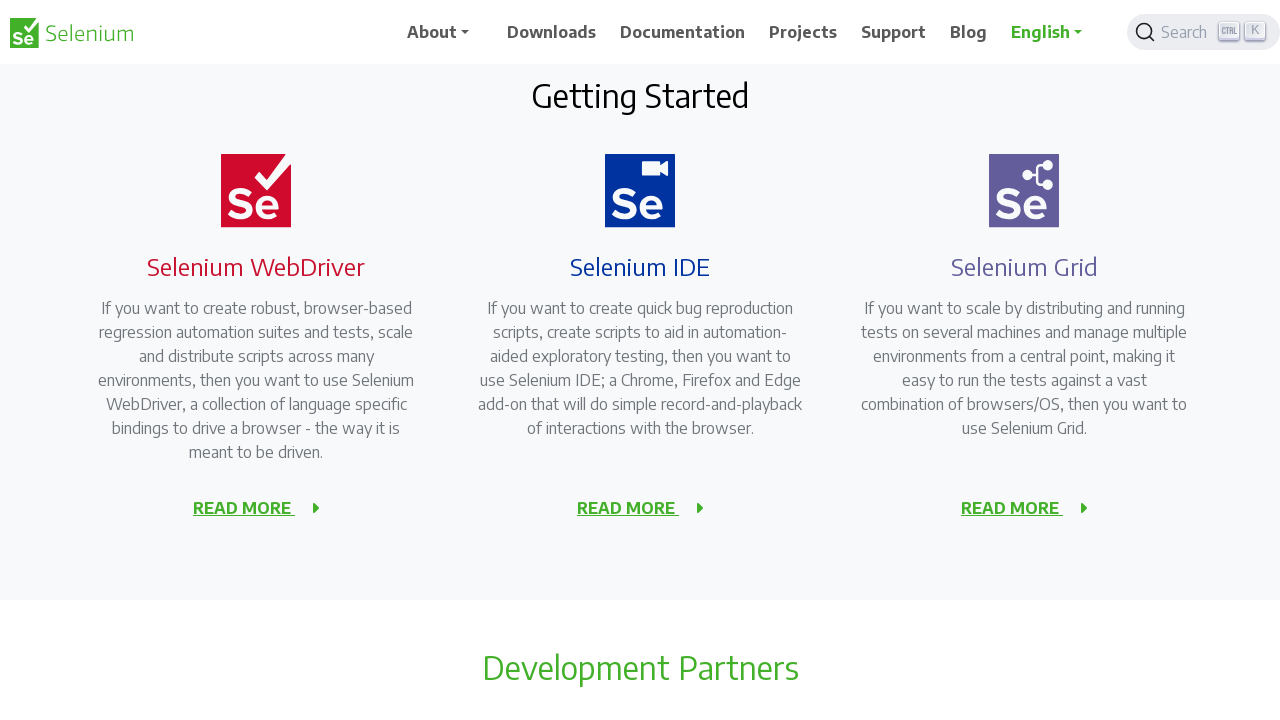

Waited 2 seconds before selecting menu option
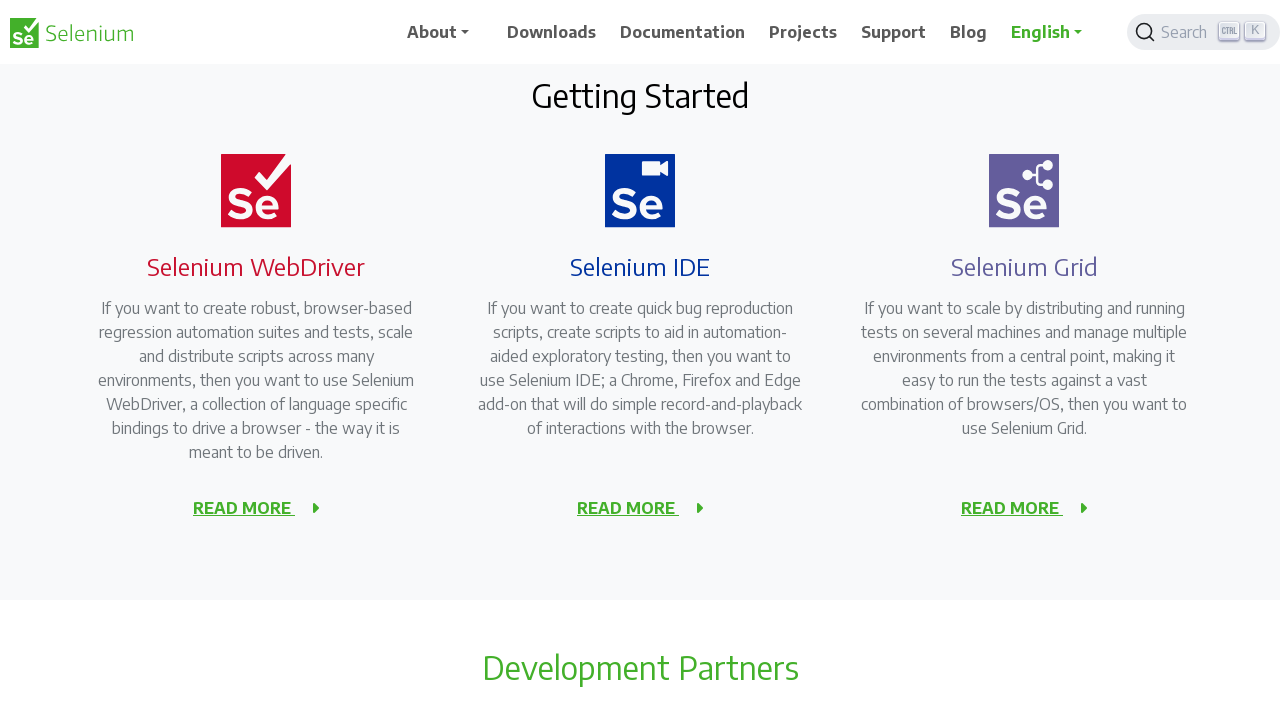

Pressed Enter to select the context menu option
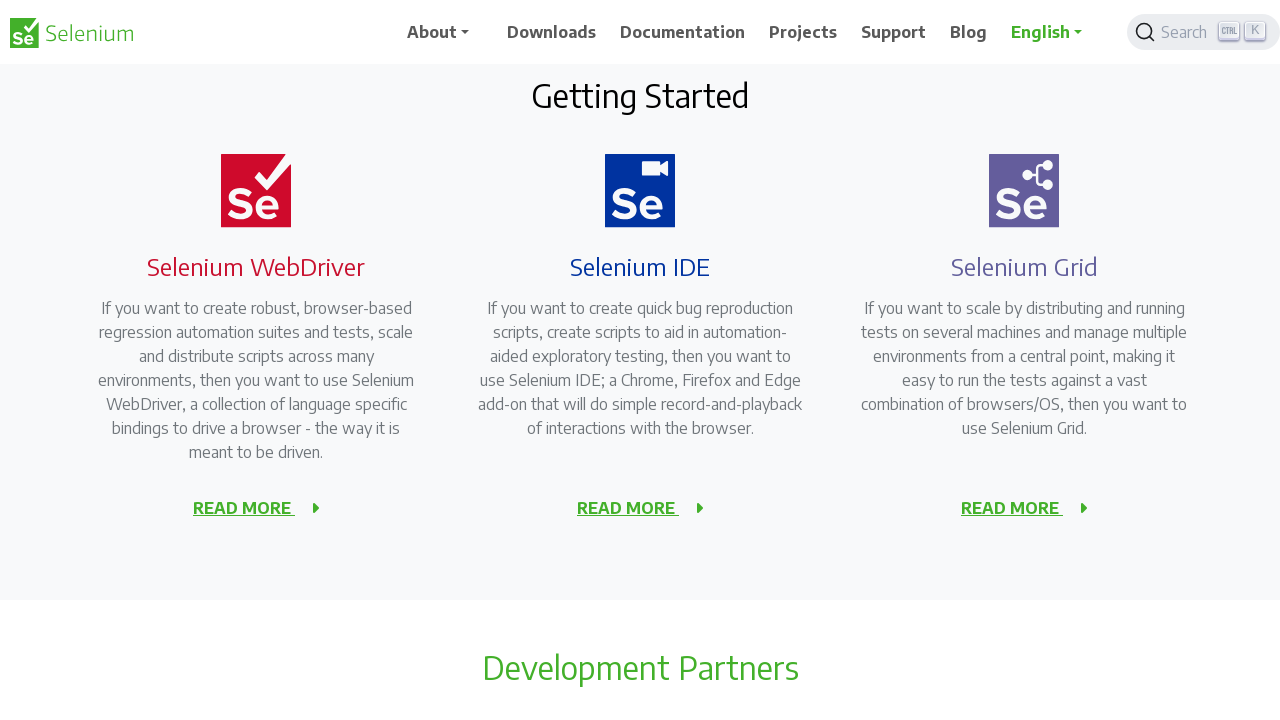

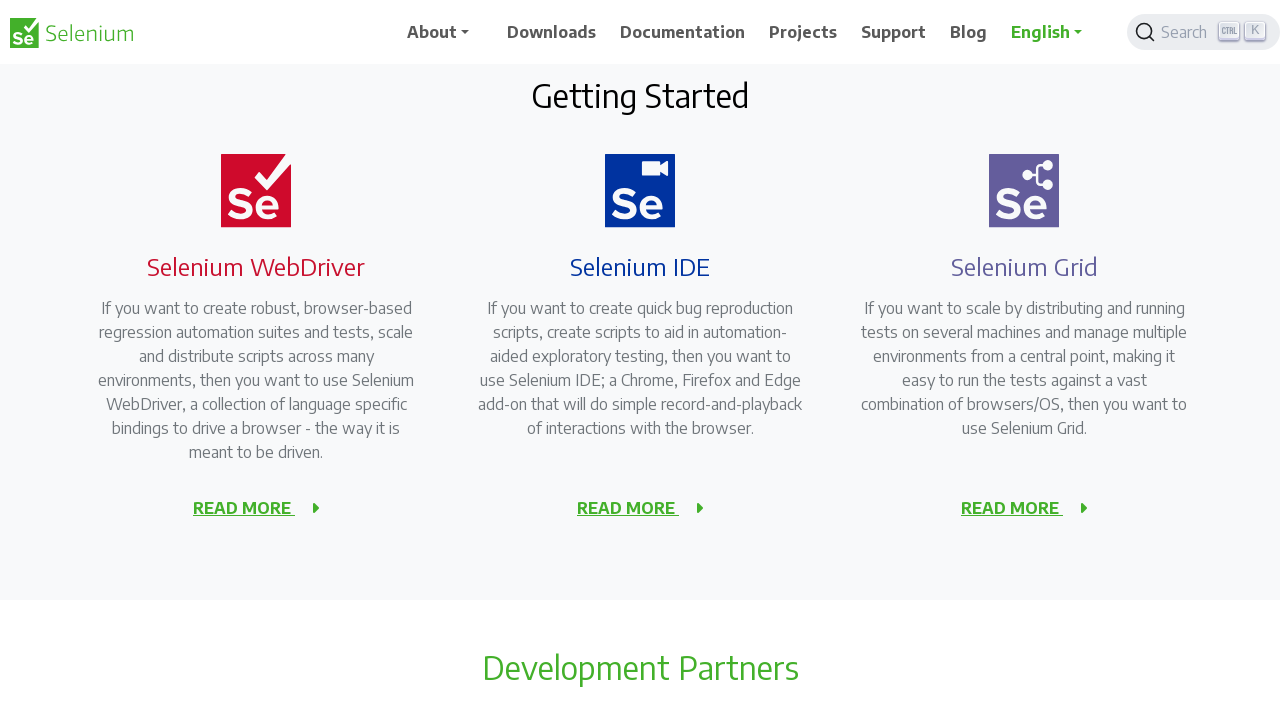